Tests opting out of A/B testing by adding an Optimizely opt-out cookie after visiting the page, then refreshing to verify the page displays "No A/B Test" heading.

Starting URL: http://the-internet.herokuapp.com/abtest

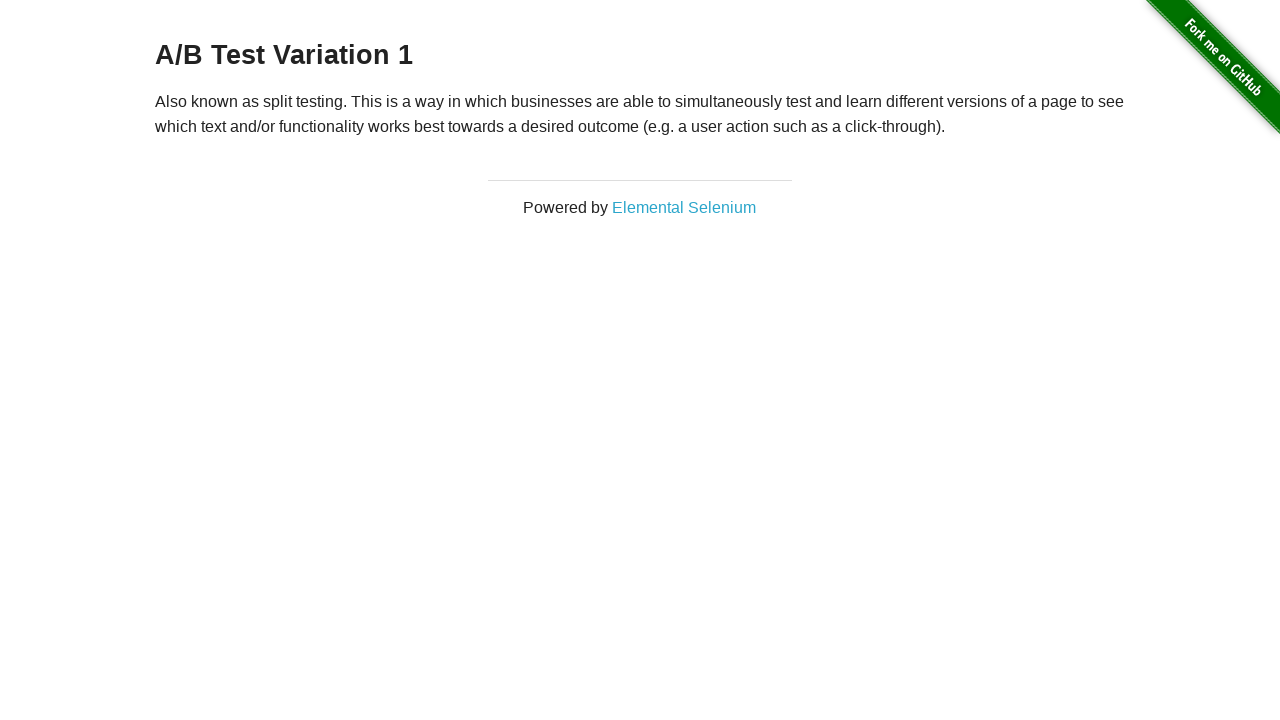

Retrieved initial heading text from h3 element
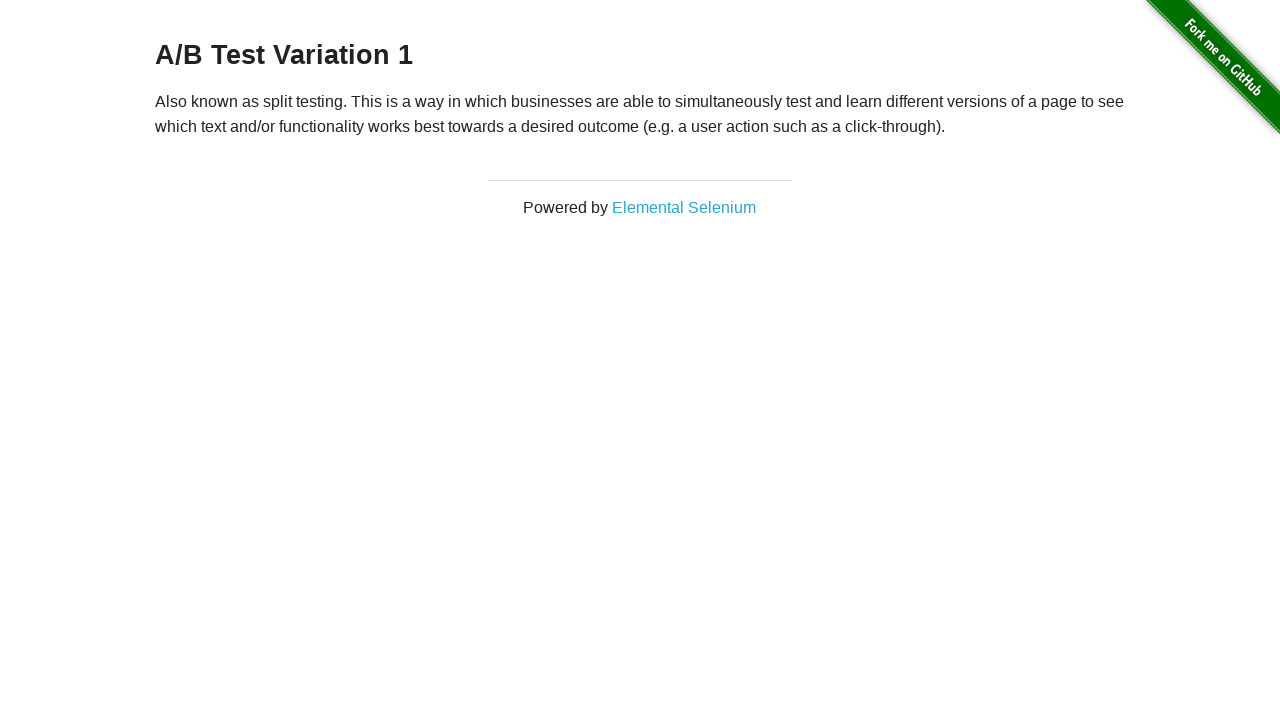

Verified initial heading starts with 'A/B Test'
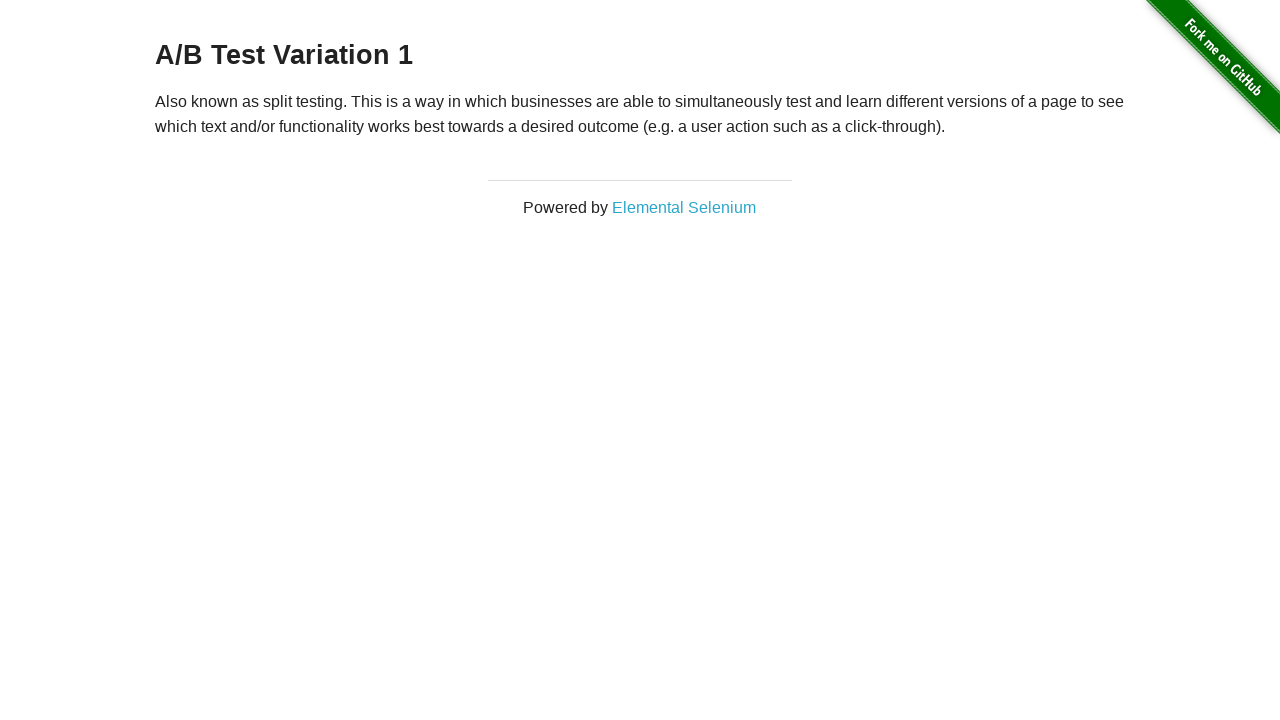

Added Optimizely opt-out cookie
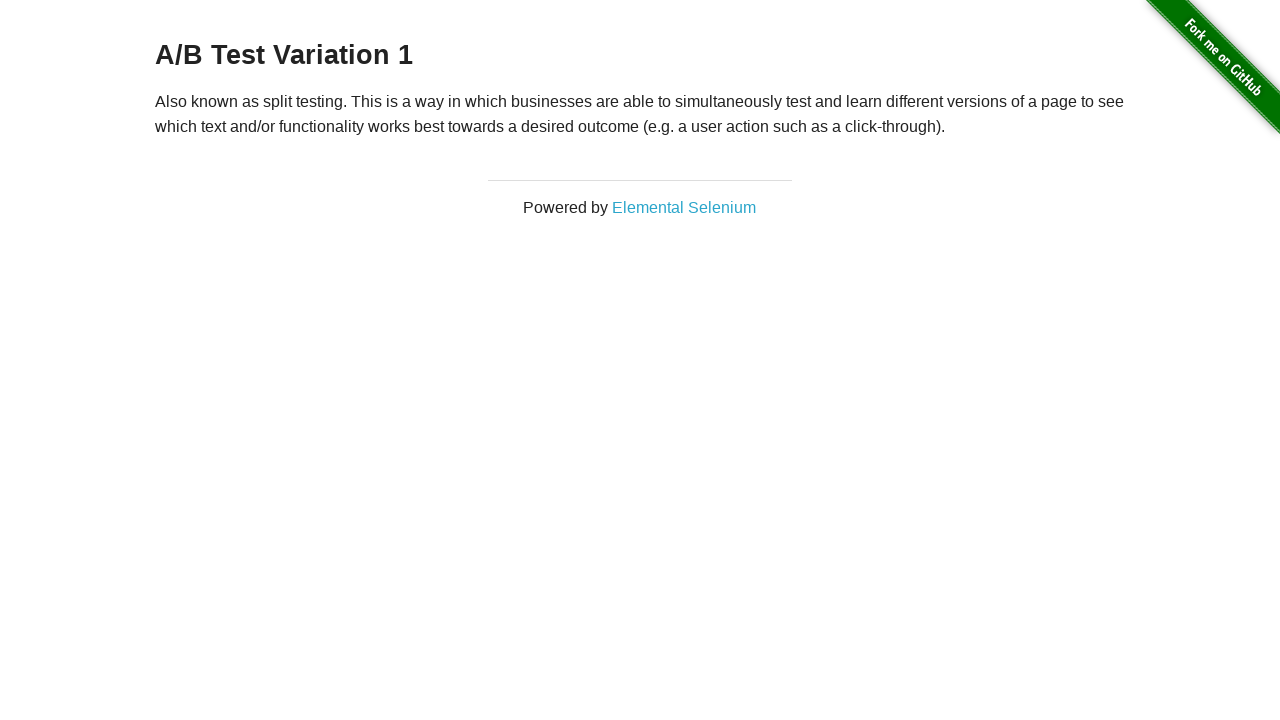

Reloaded page after adding opt-out cookie
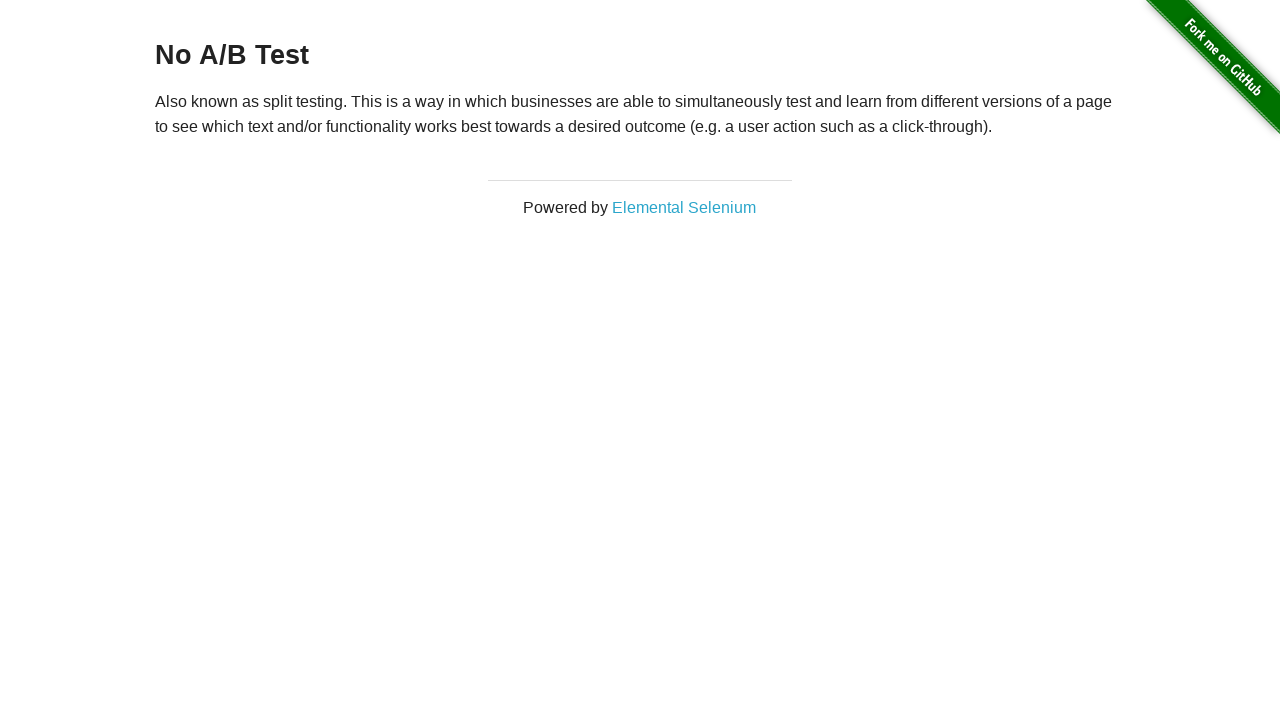

Retrieved heading text after page reload
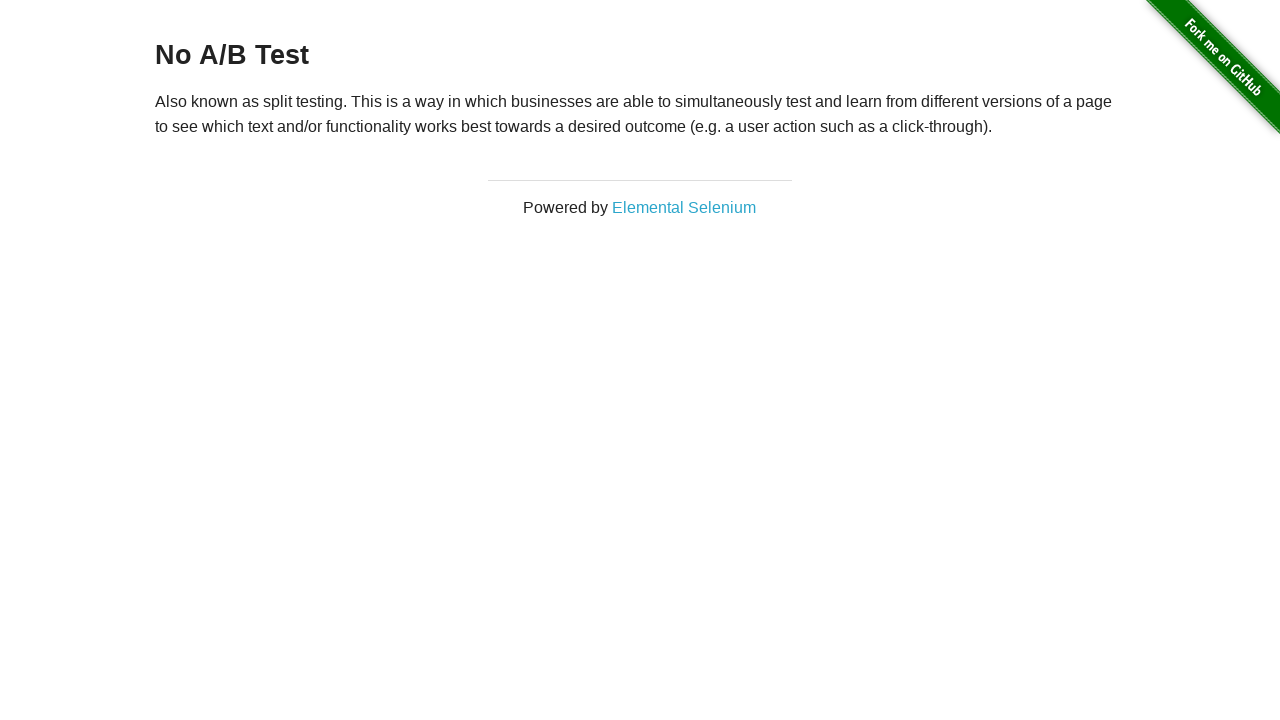

Verified heading now displays 'No A/B Test'
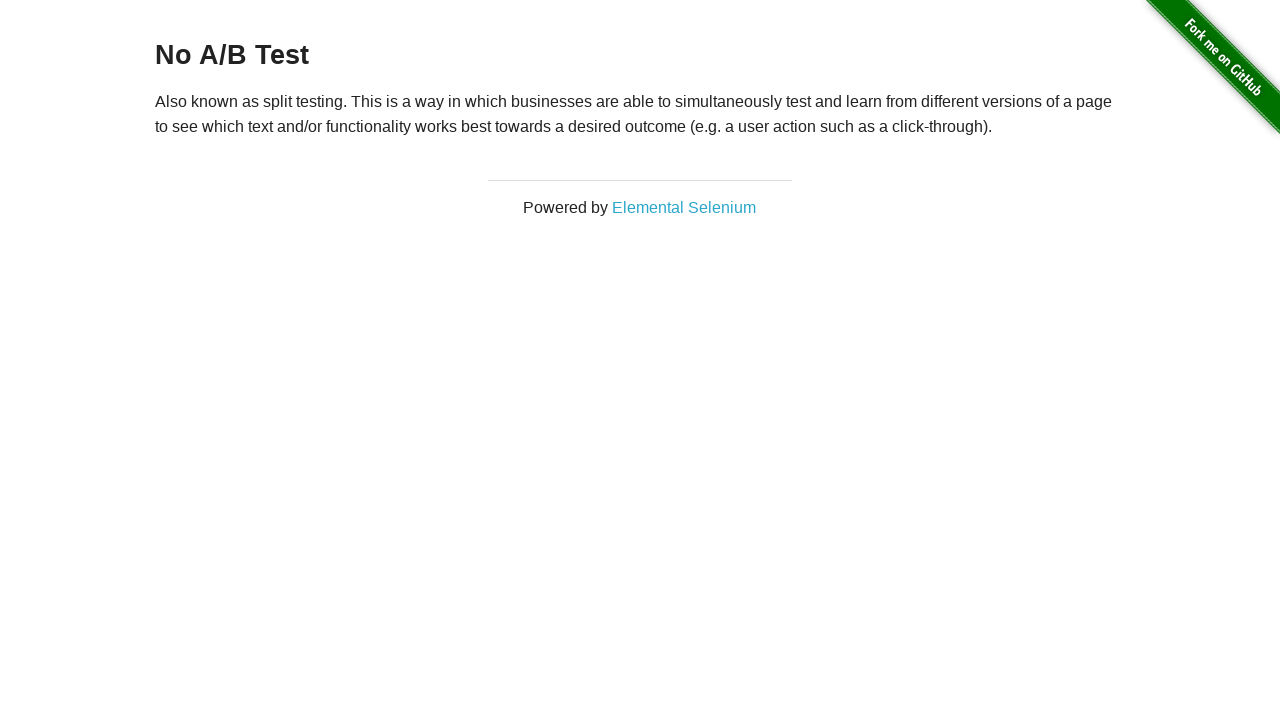

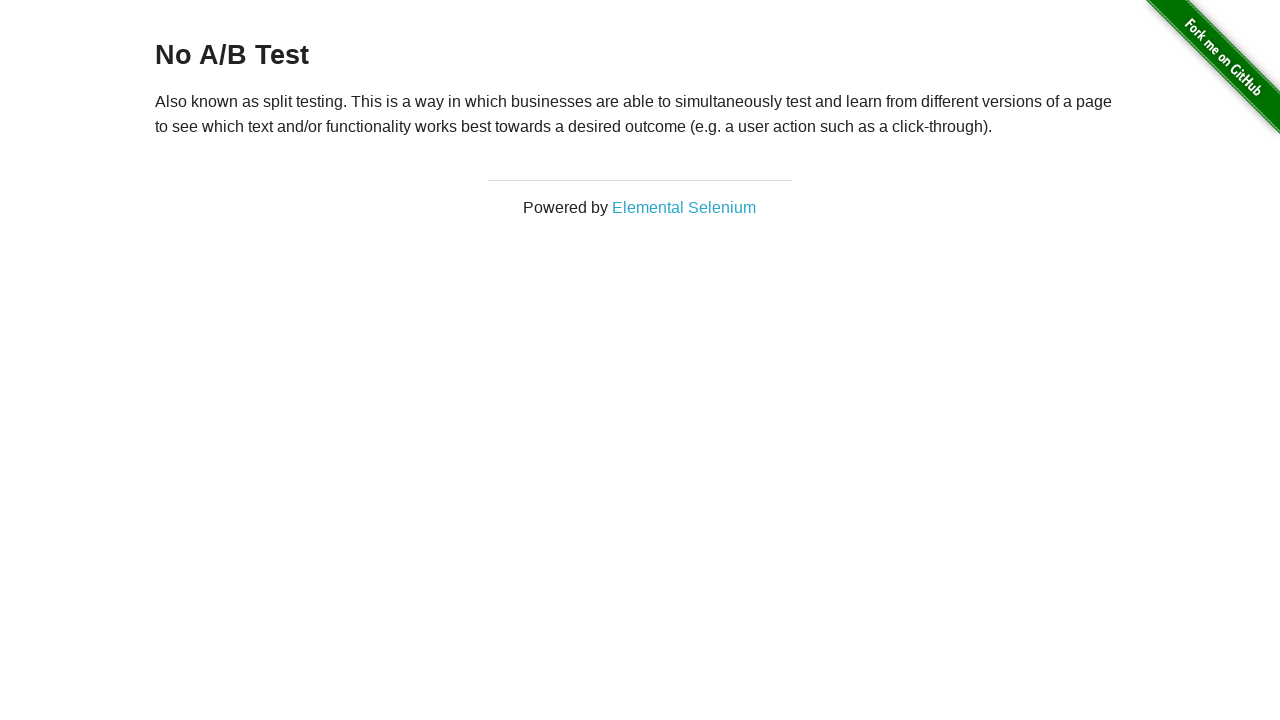